Navigates to Python.org homepage and verifies that upcoming events section is displayed with event times and titles

Starting URL: https://www.python.org/

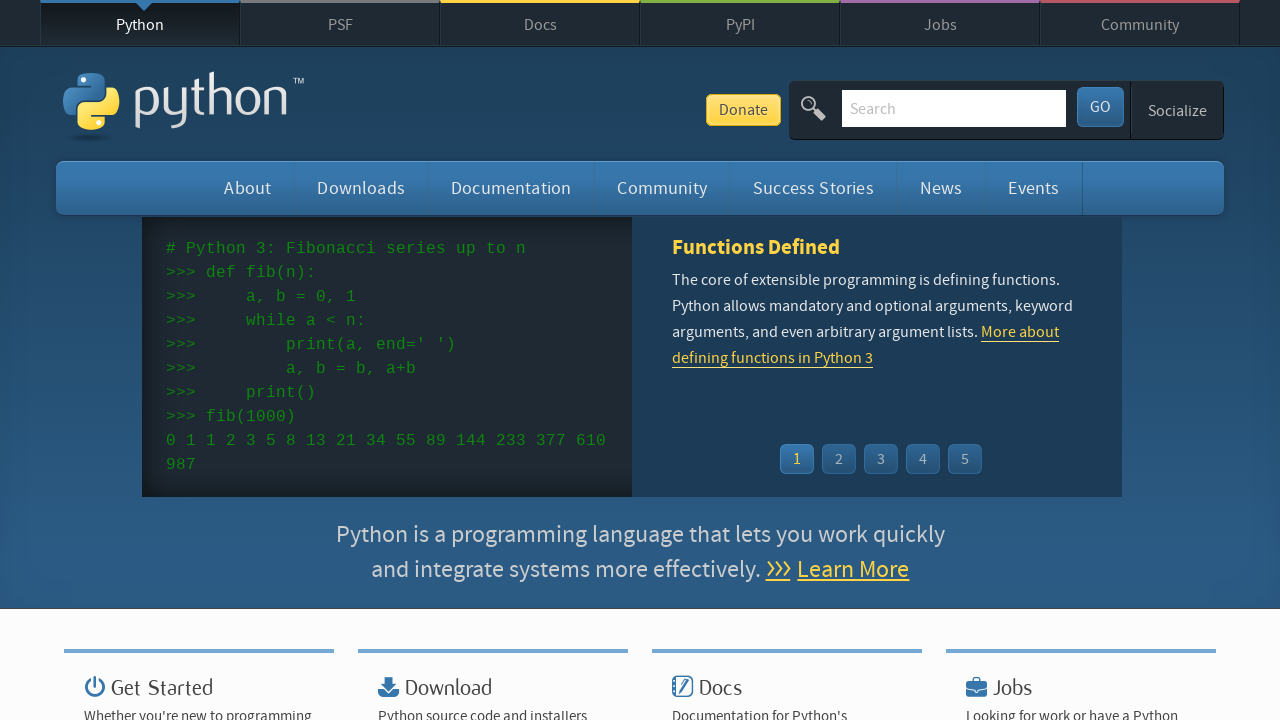

Navigated to Python.org homepage
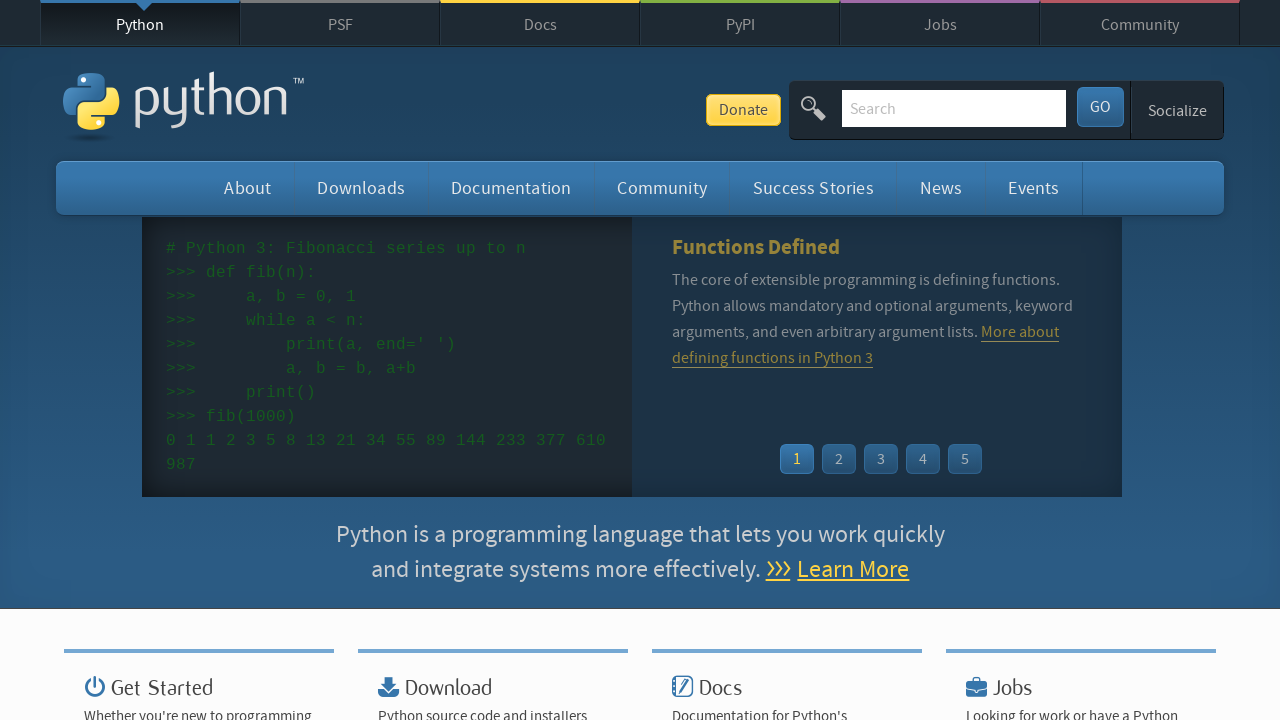

Upcoming events section loaded
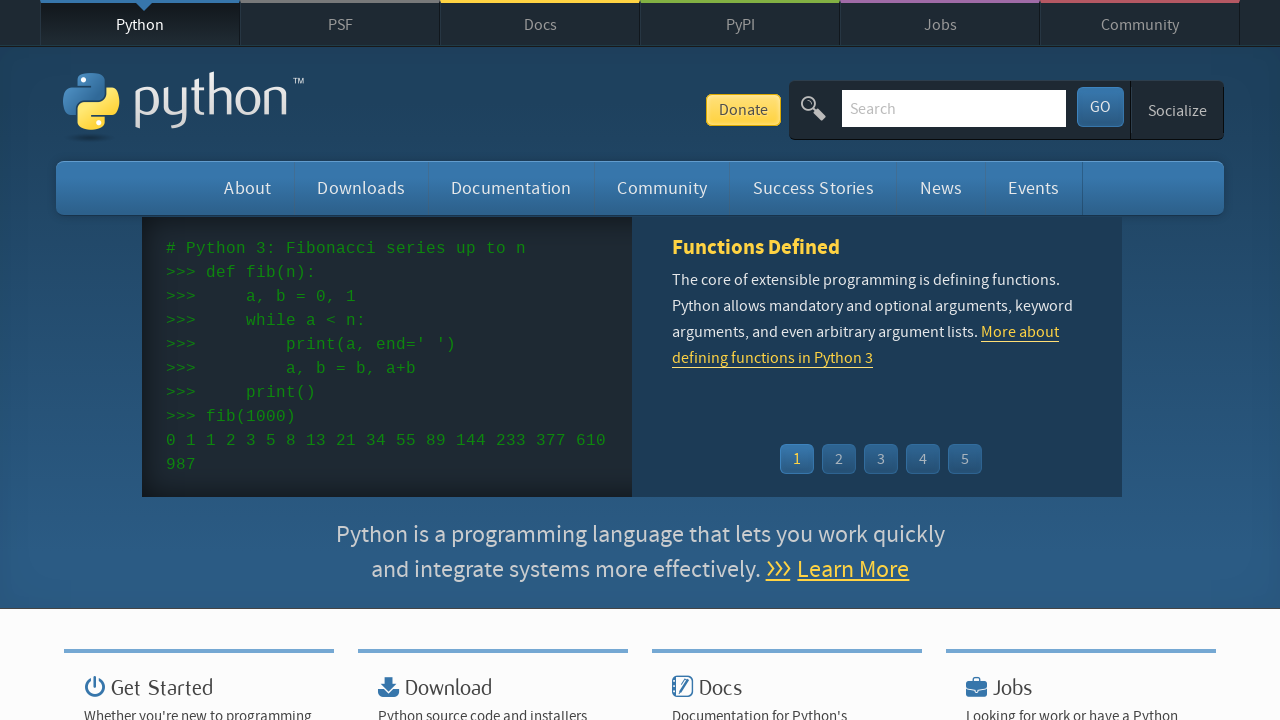

Event times are displayed in upcoming events section
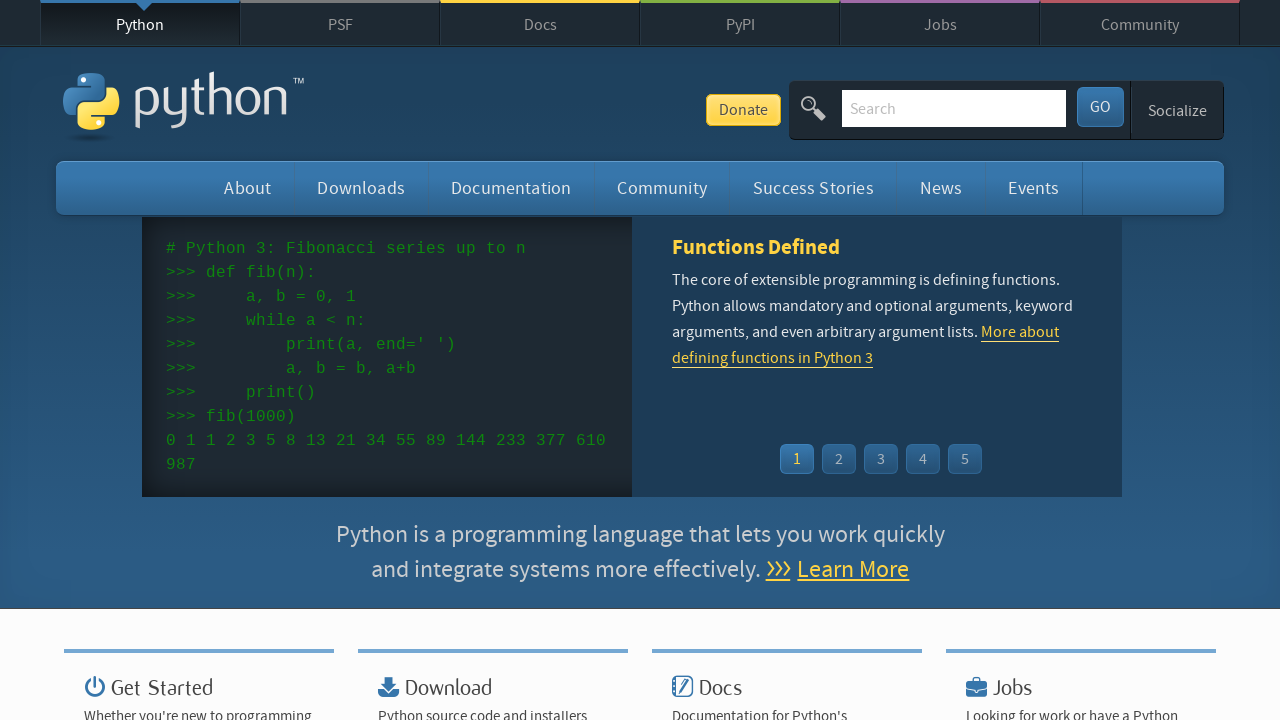

Event titles/links are displayed in upcoming events section
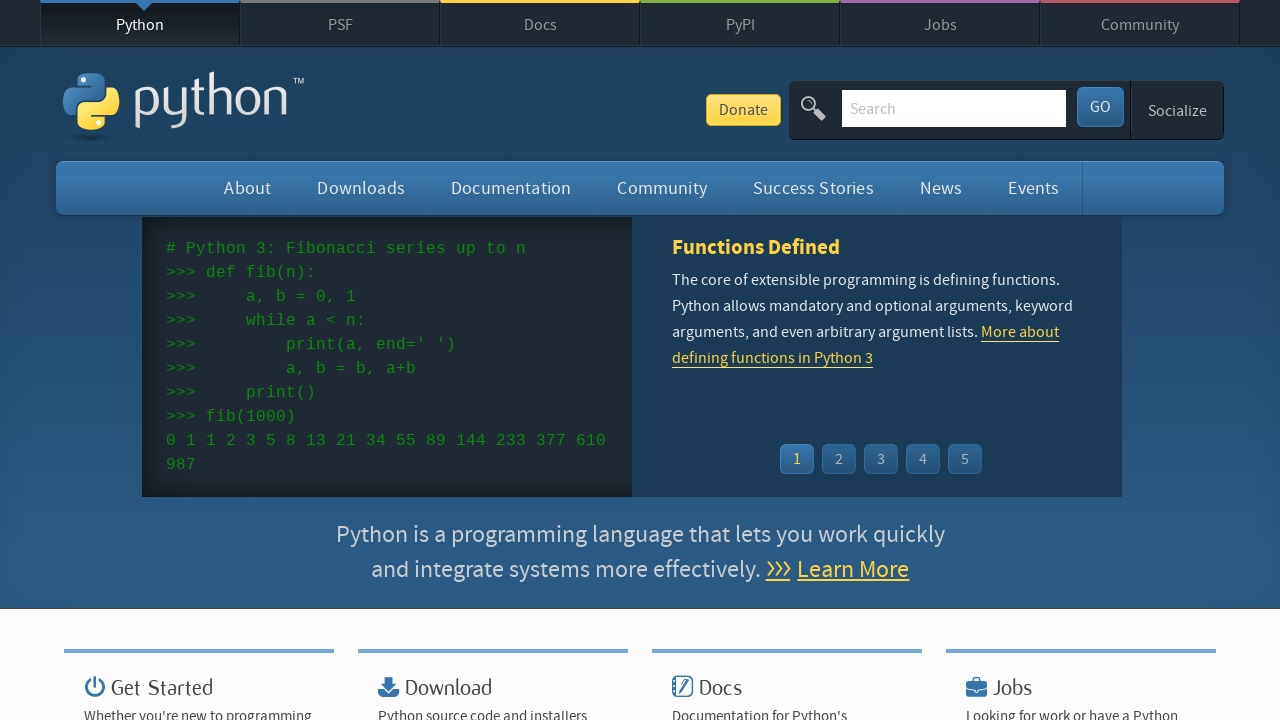

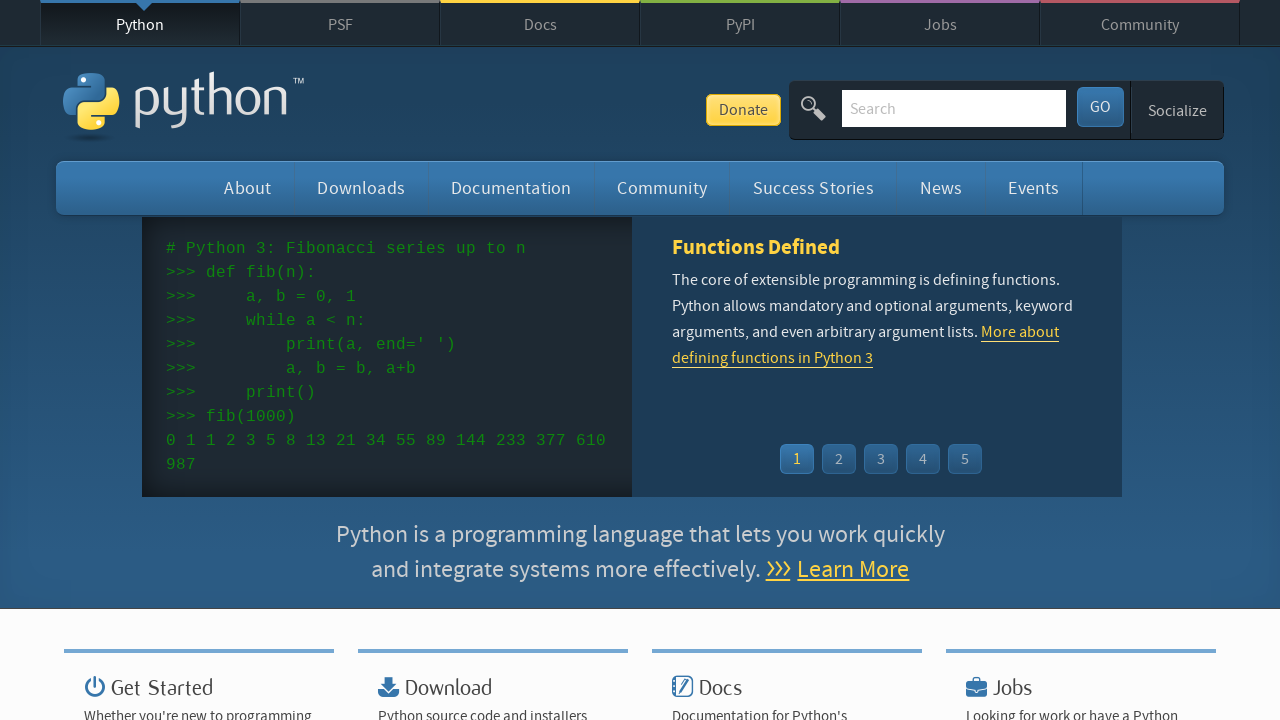